Tests radio button selection on an automation practice page by finding all radio inputs and clicking the one with value "radio1"

Starting URL: https://rahulshettyacademy.com/AutomationPractice/

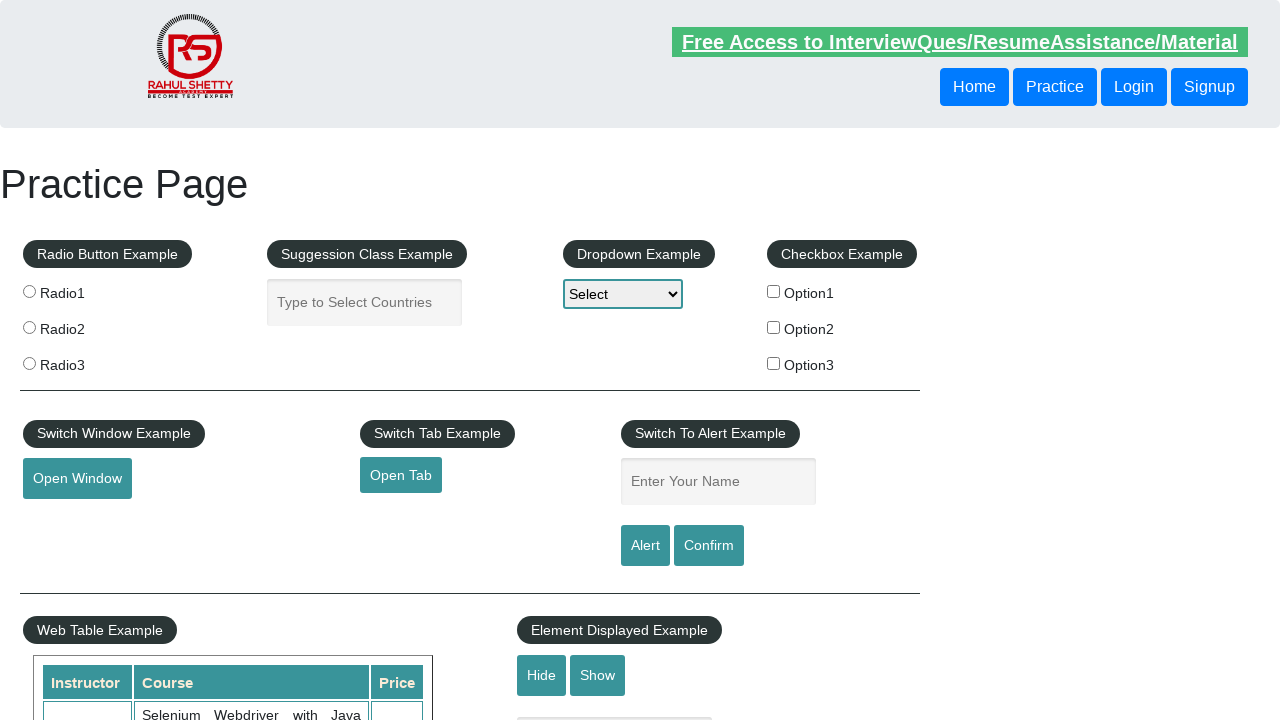

Clicked radio button with value 'radio1' at (29, 291) on input[type='radio'][value='radio1']
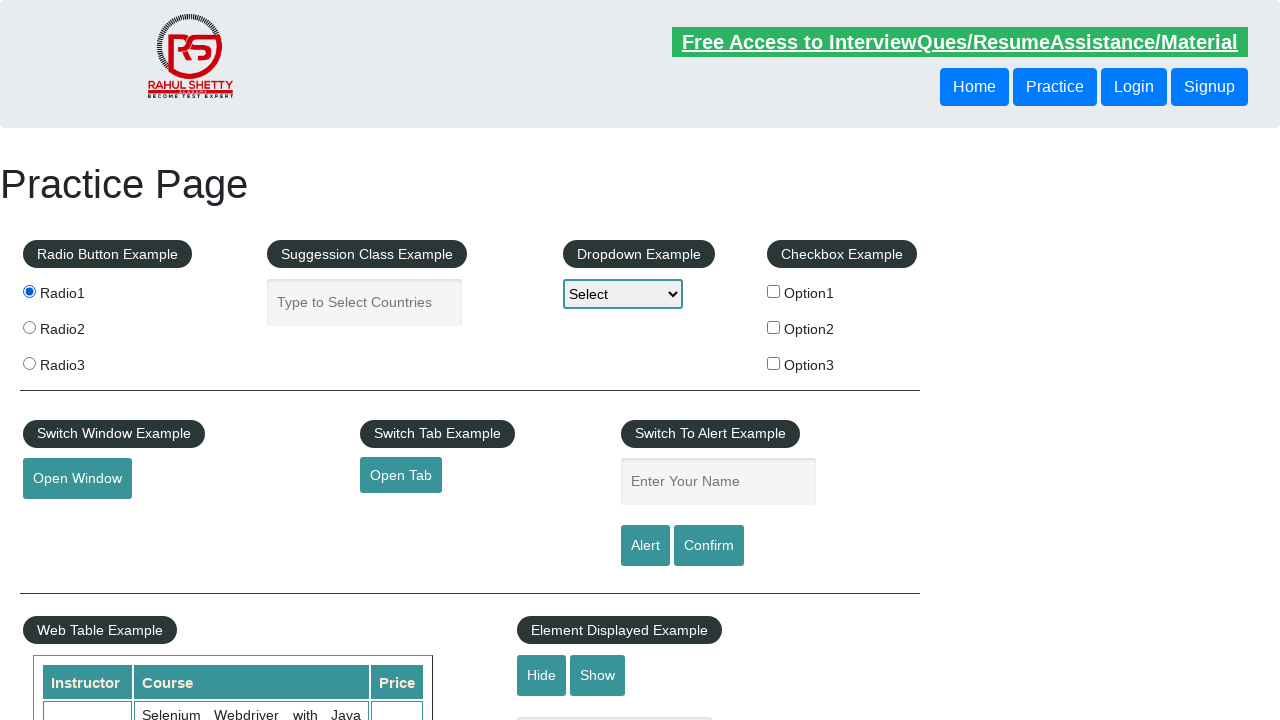

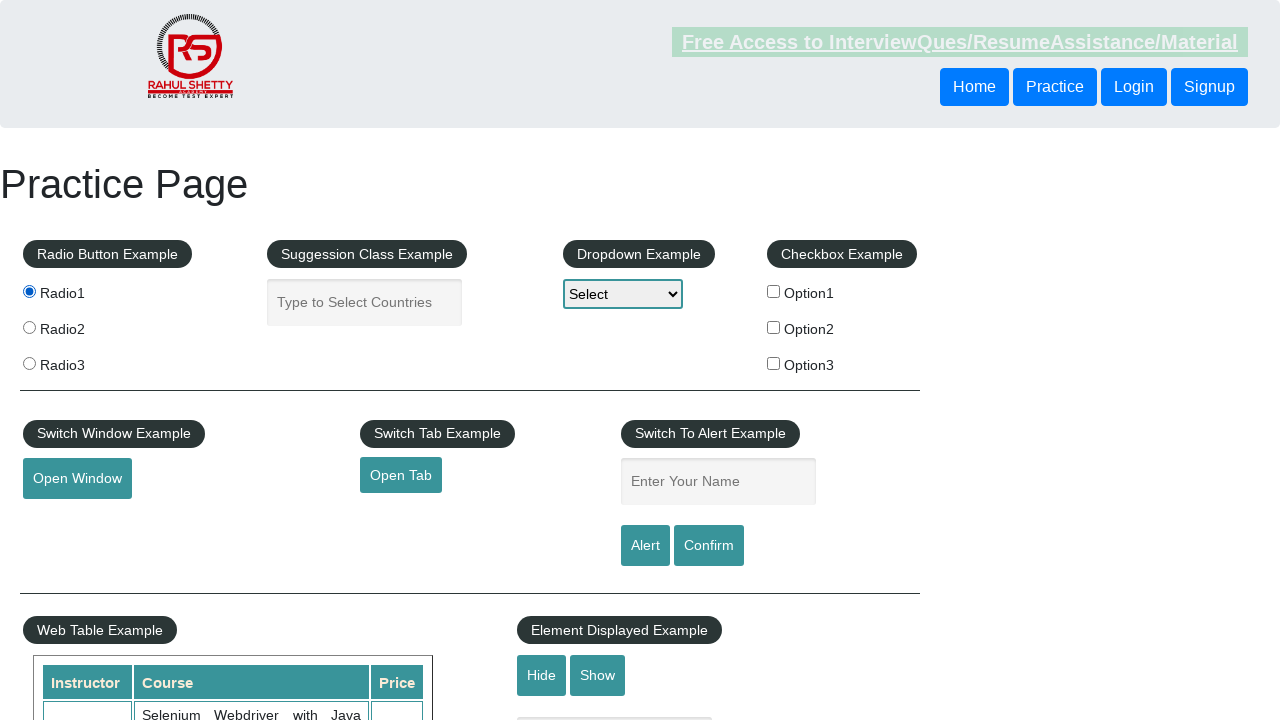